Navigates to W3Schools HTML tables tutorial page and verifies that the example table with customer data is present and contains expected structure (headers and rows).

Starting URL: https://www.w3schools.com/html/html_tables.asp

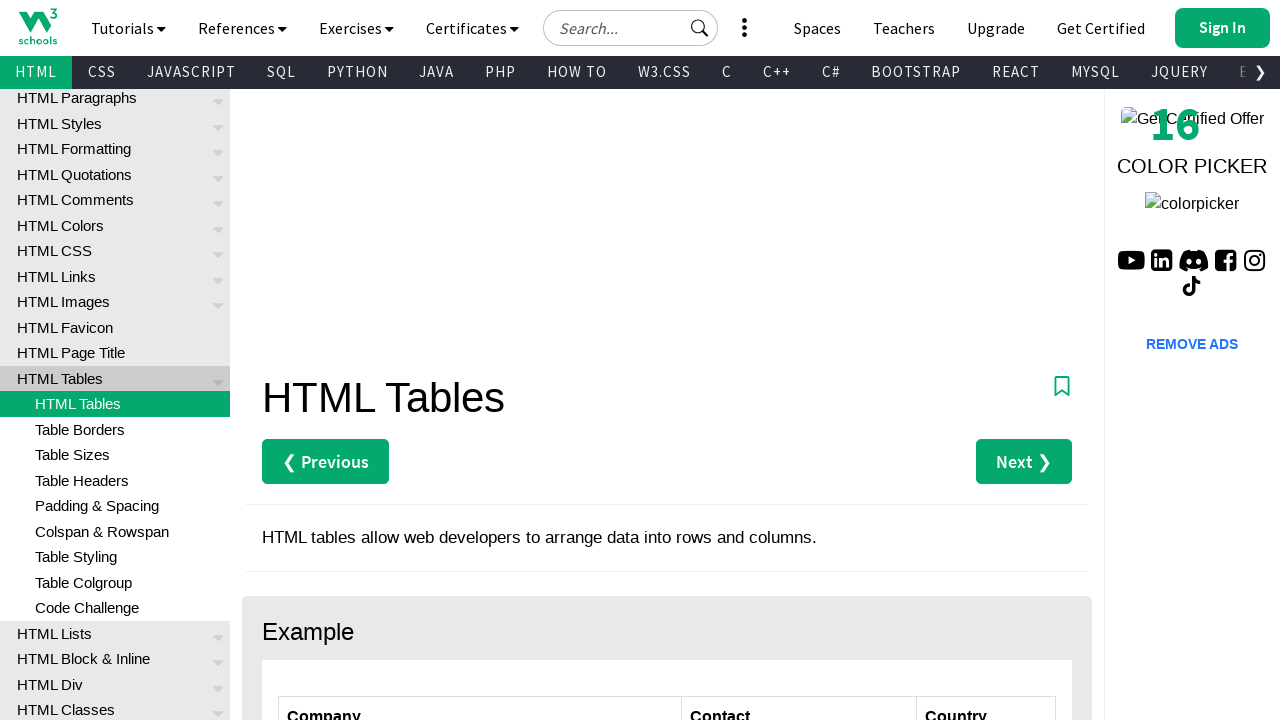

Navigated to W3Schools HTML tables tutorial page
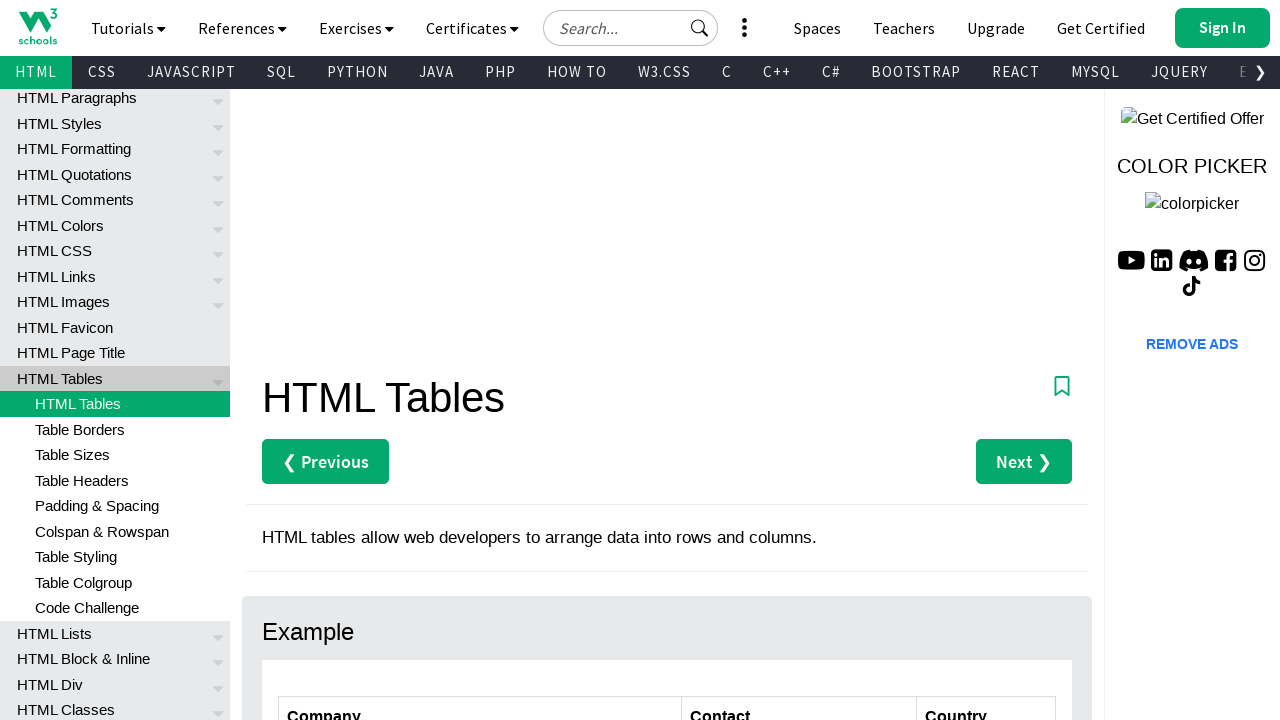

Customers table with id 'customers' became visible
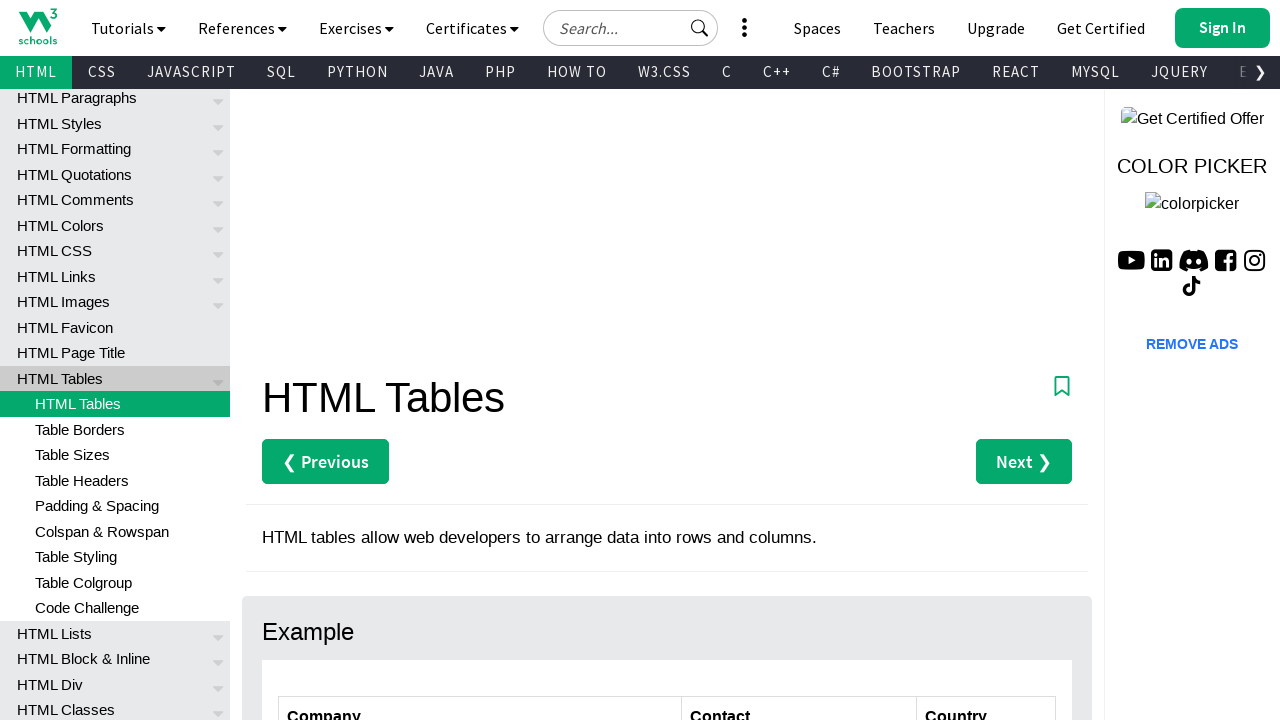

Located table header cells
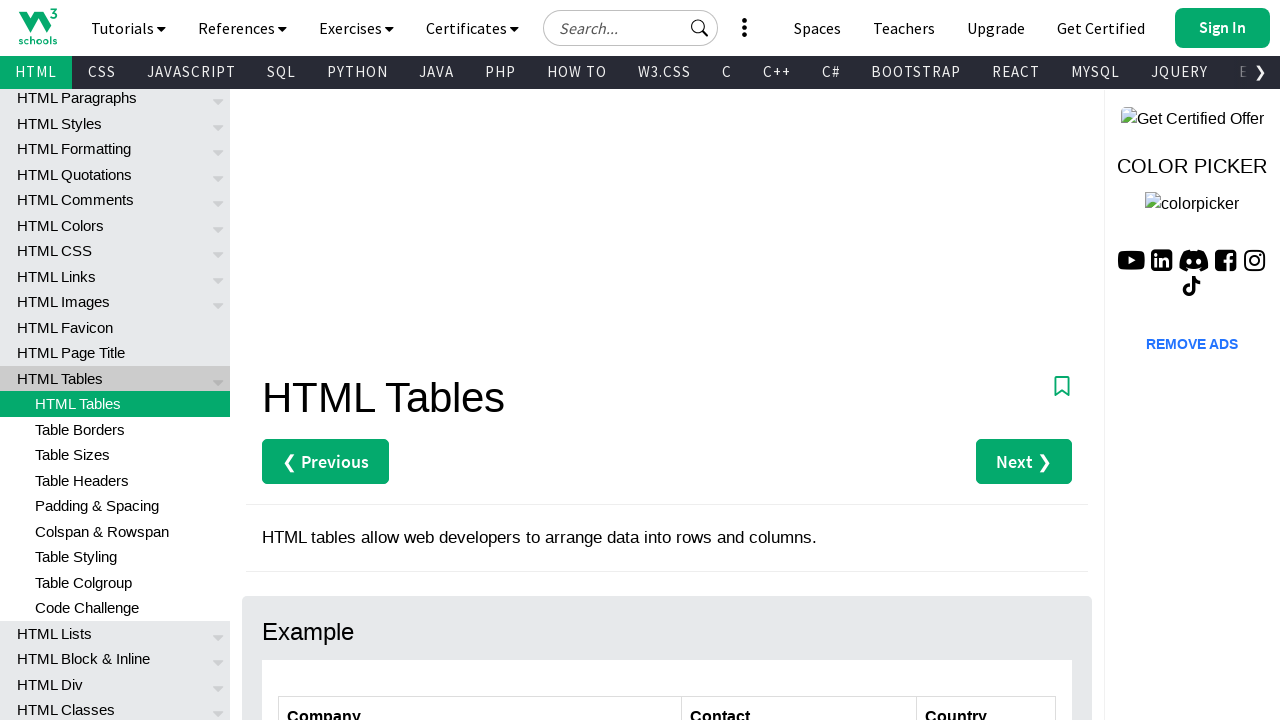

Verified that table has headers (count > 0)
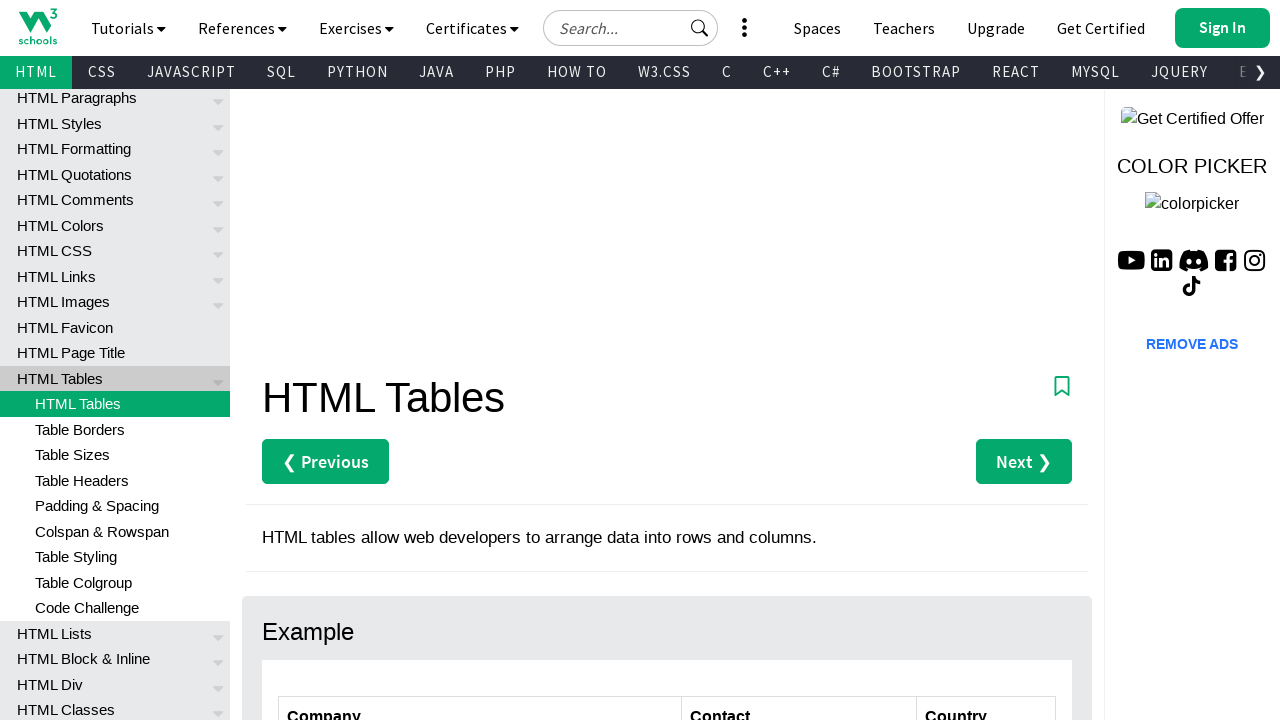

Located all table rows
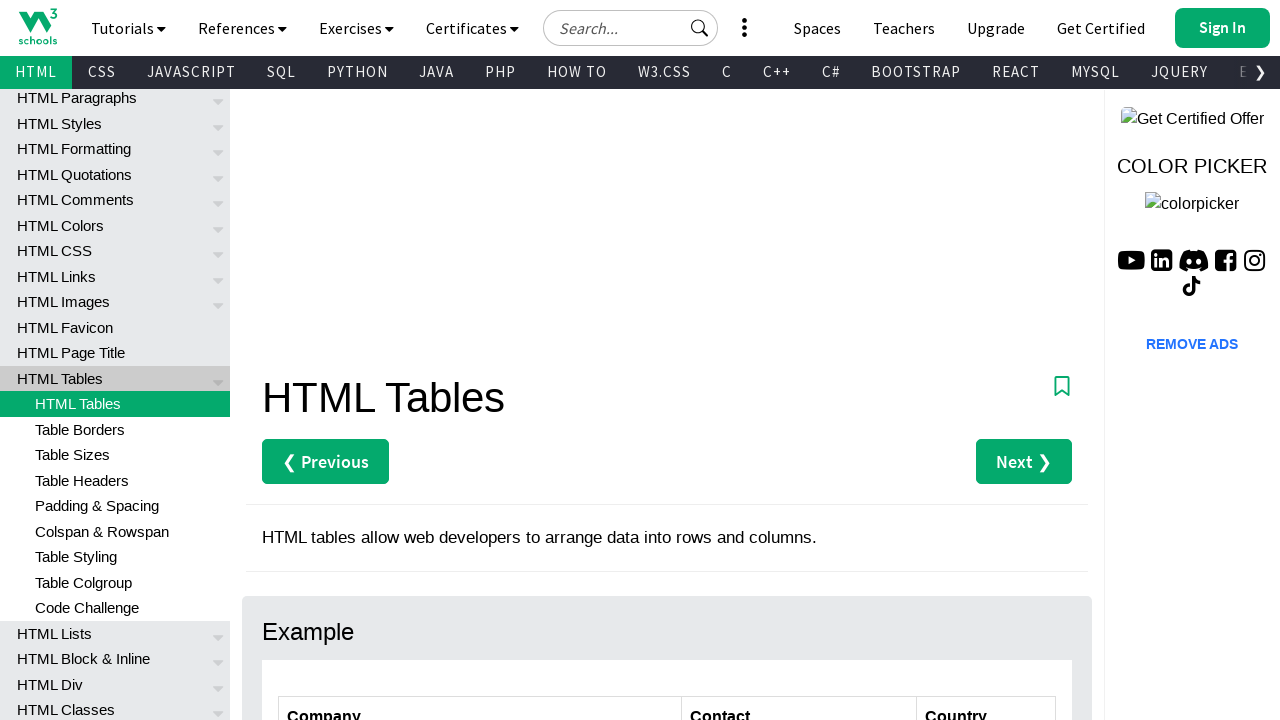

Verified that table has data rows (row count > 1)
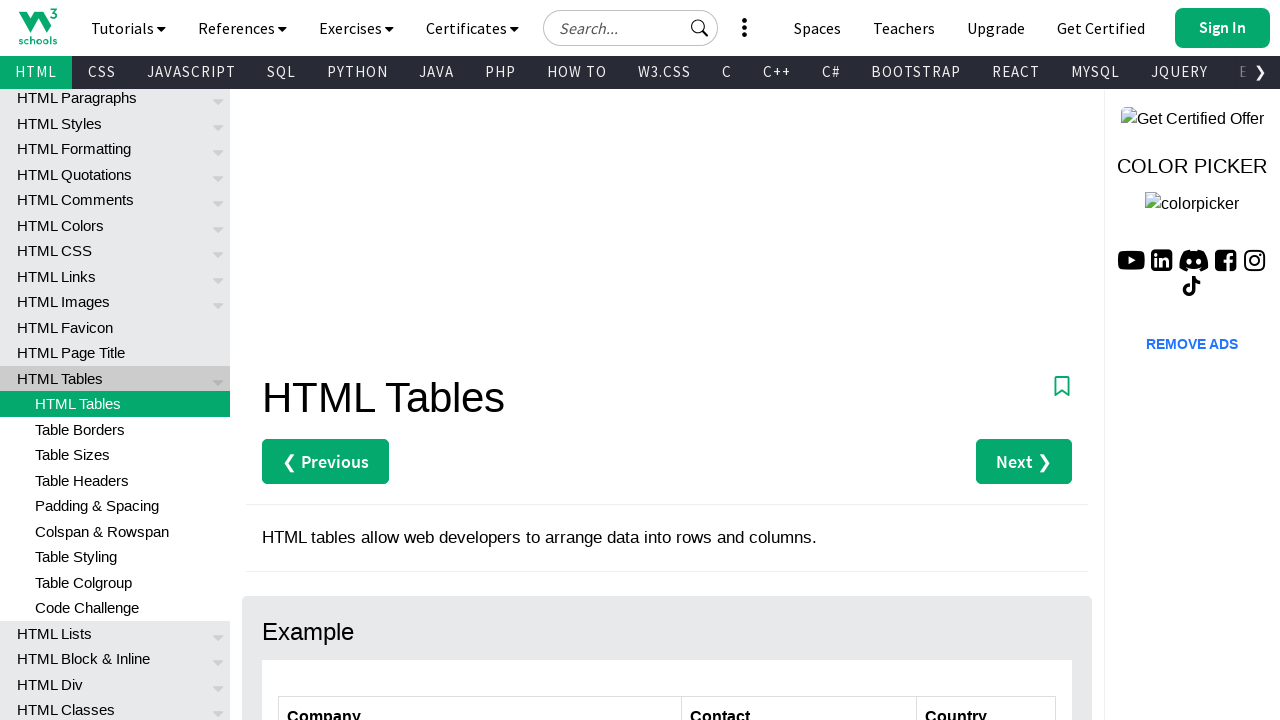

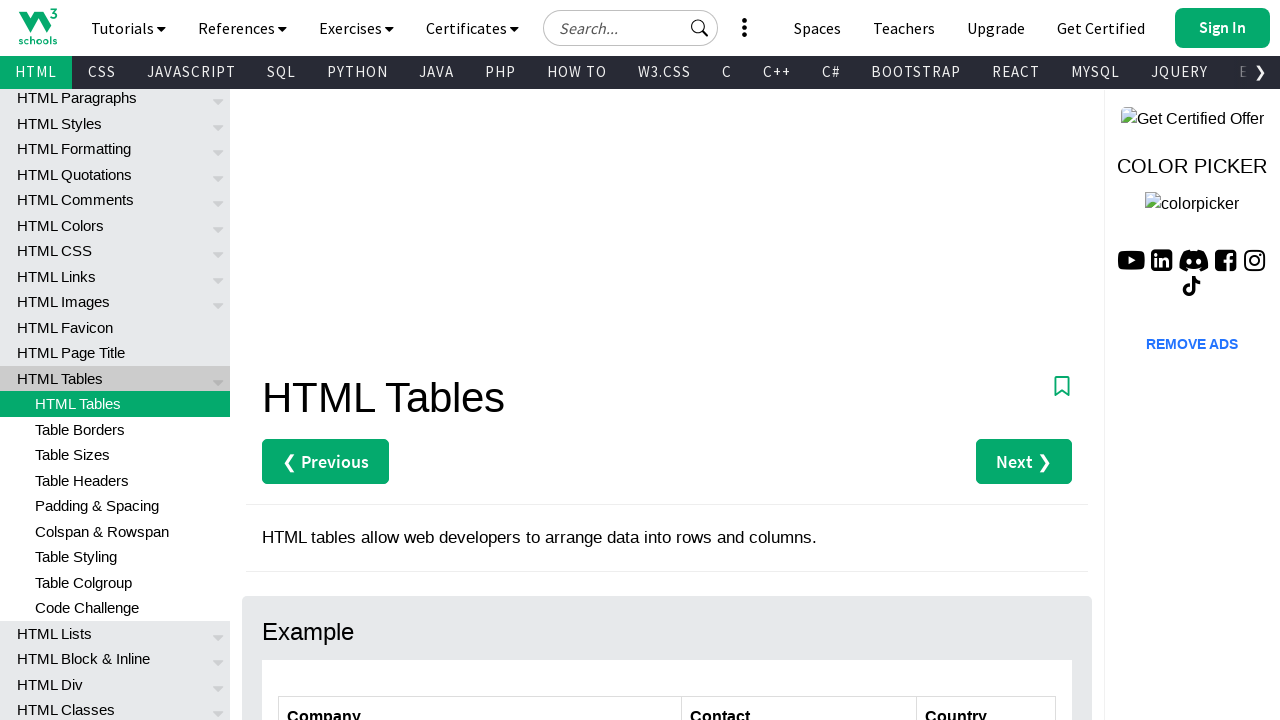